Tests the contact us text area by verifying it's empty and then filling in a test message

Starting URL: https://cbarnc.github.io/Group3-repo-projects/

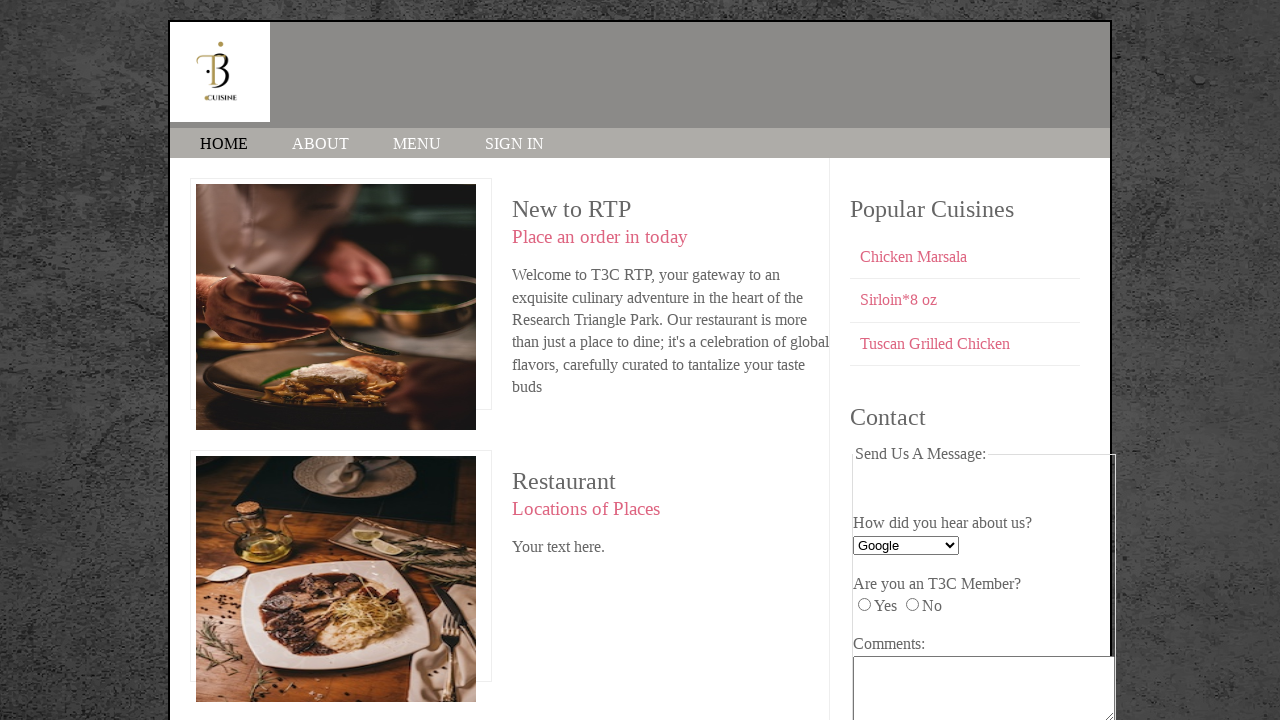

Located the comments text area element
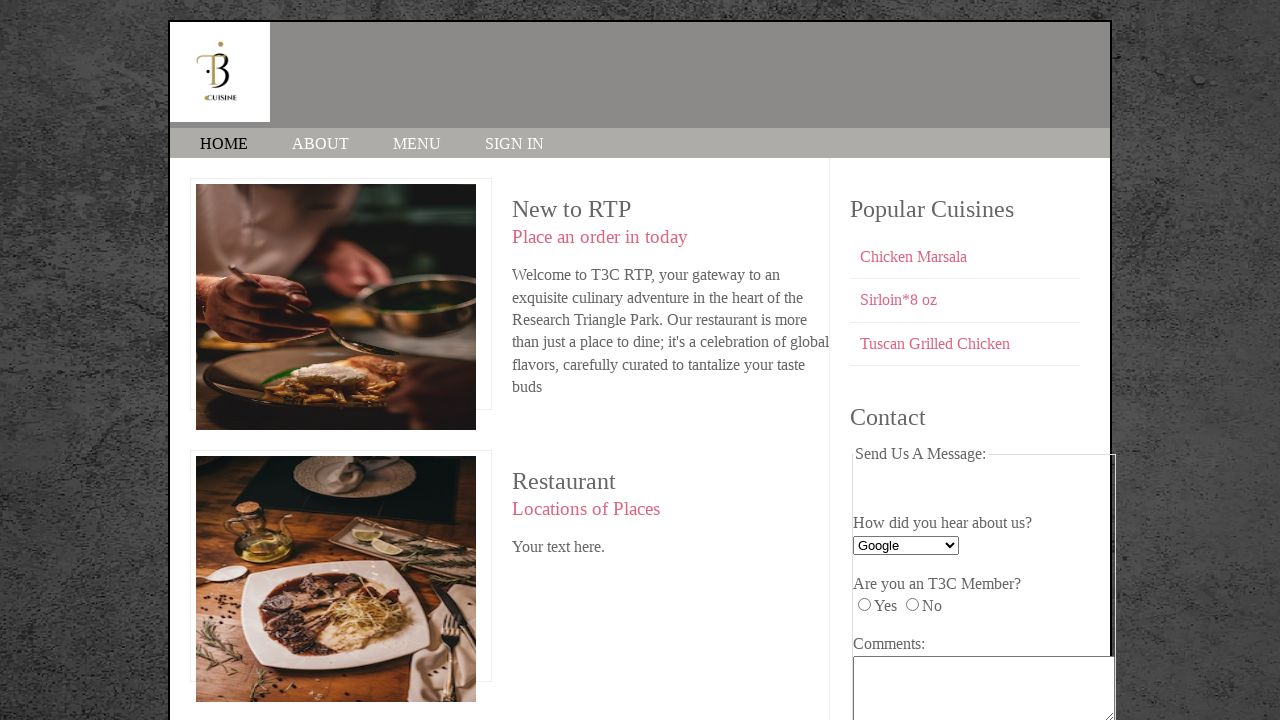

Verified comments box is empty initially
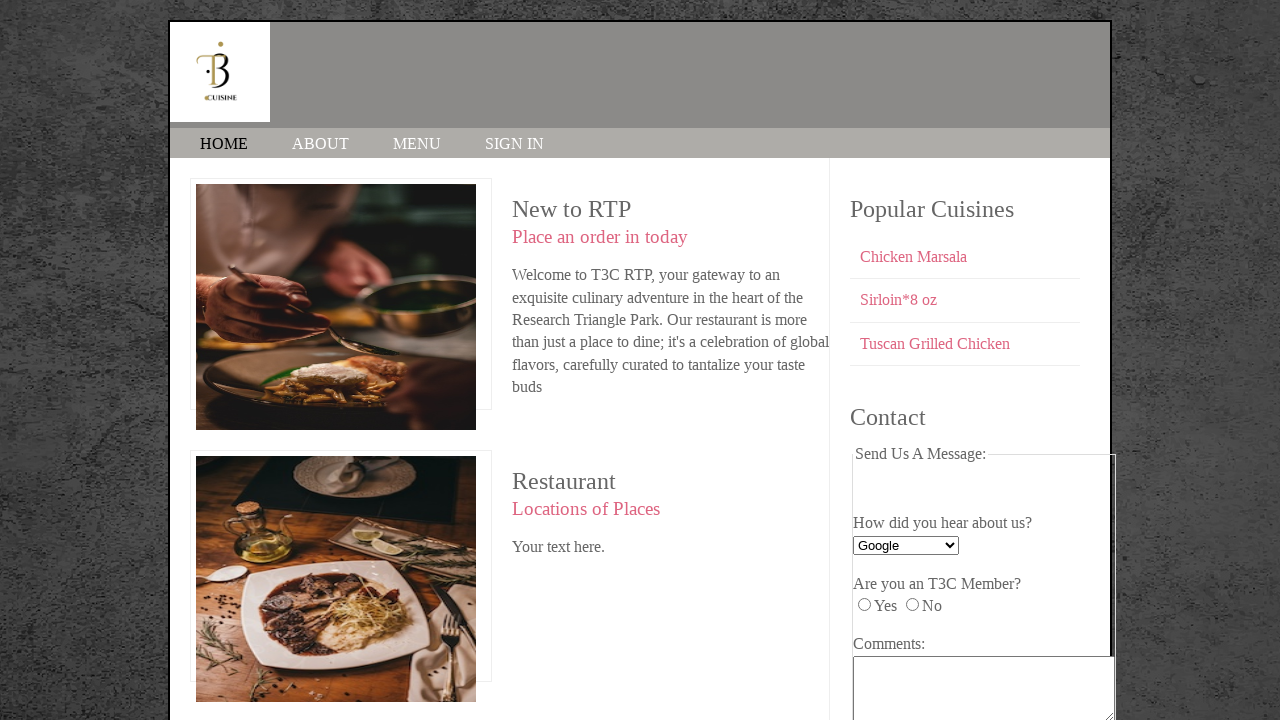

Filled comments box with test feedback message on #comments
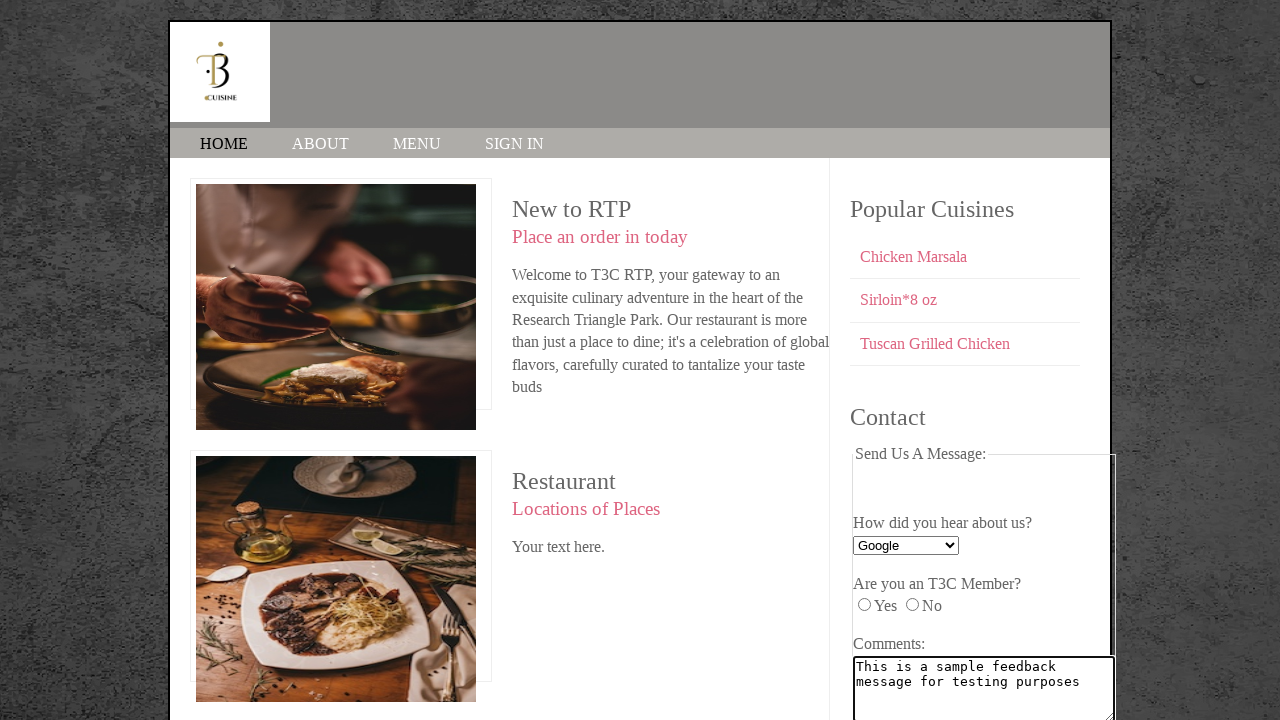

Waited for 1 second to observe filled state
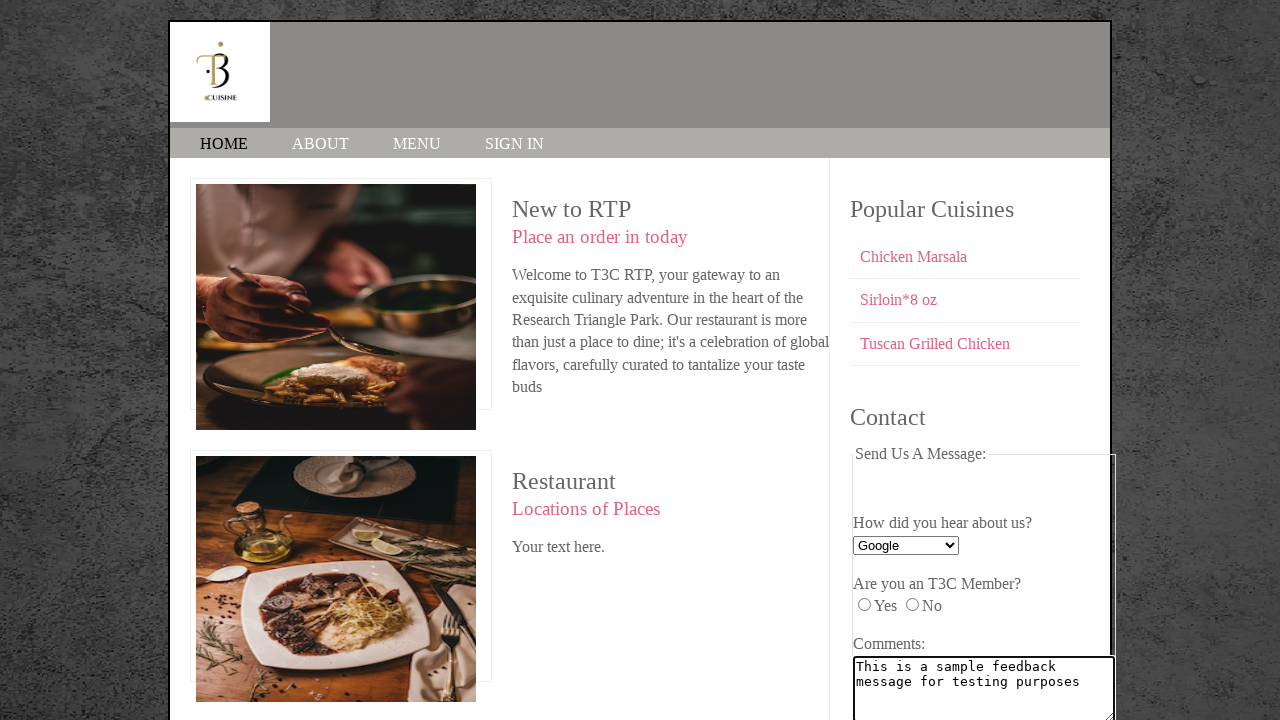

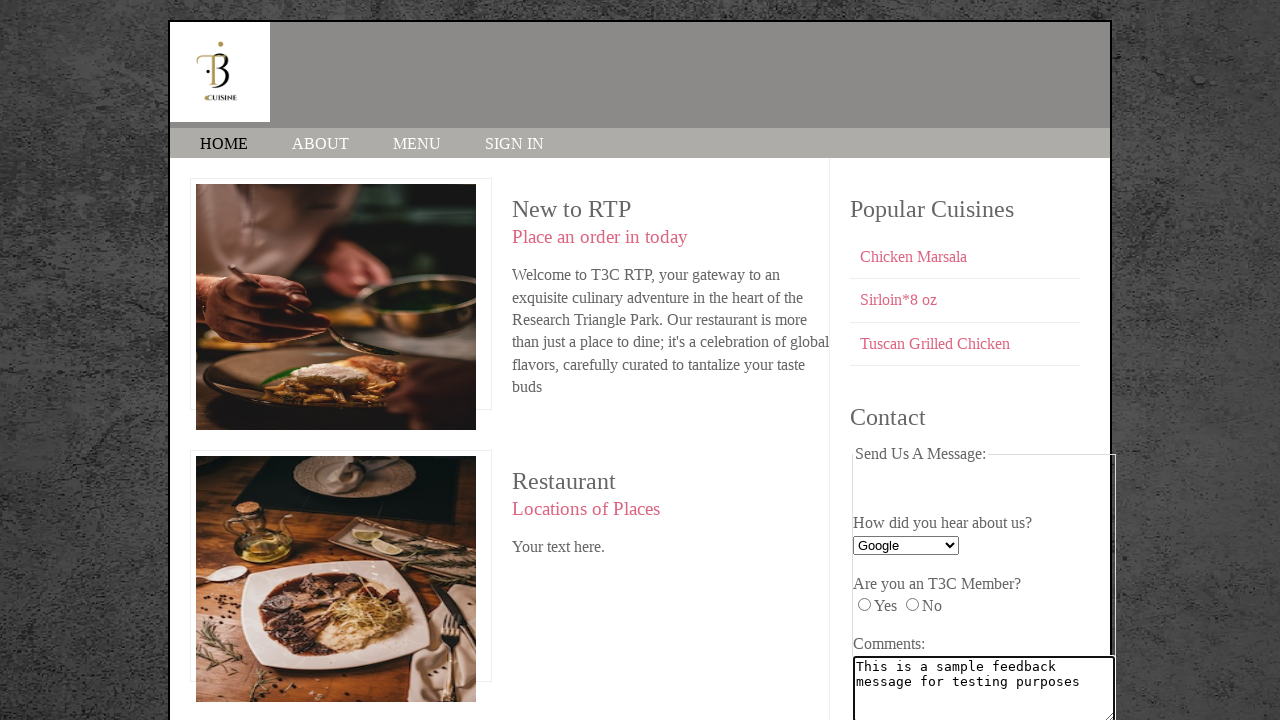